Tests that the company branding logo is displayed on the OrangeHRM login page

Starting URL: https://opensource-demo.orangehrmlive.com/web/index.php/auth/login

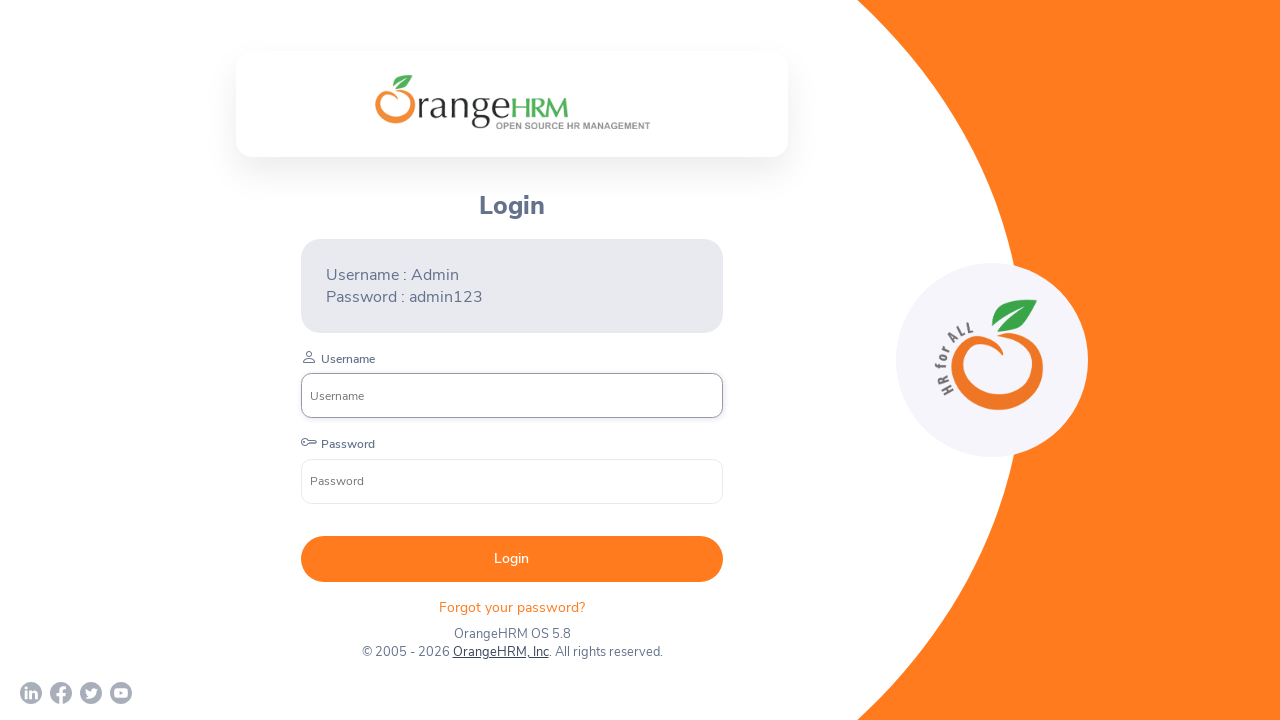

Navigated to OrangeHRM login page
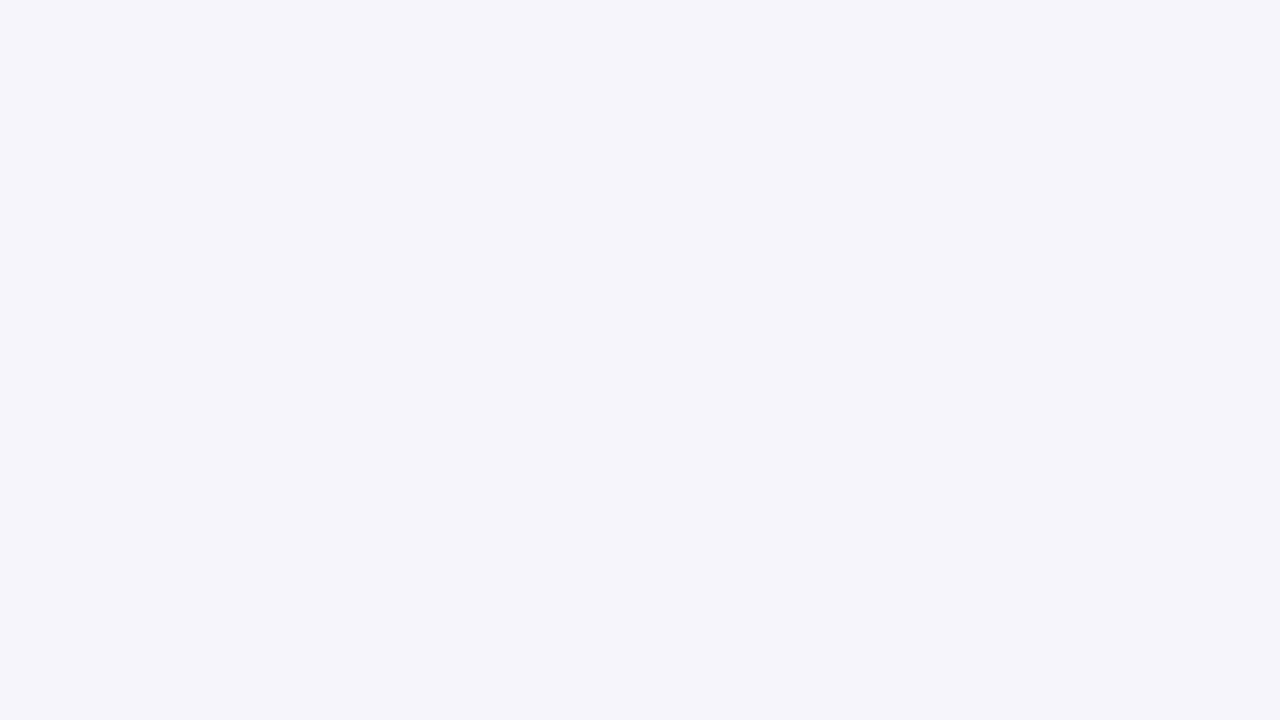

Located company branding logo element
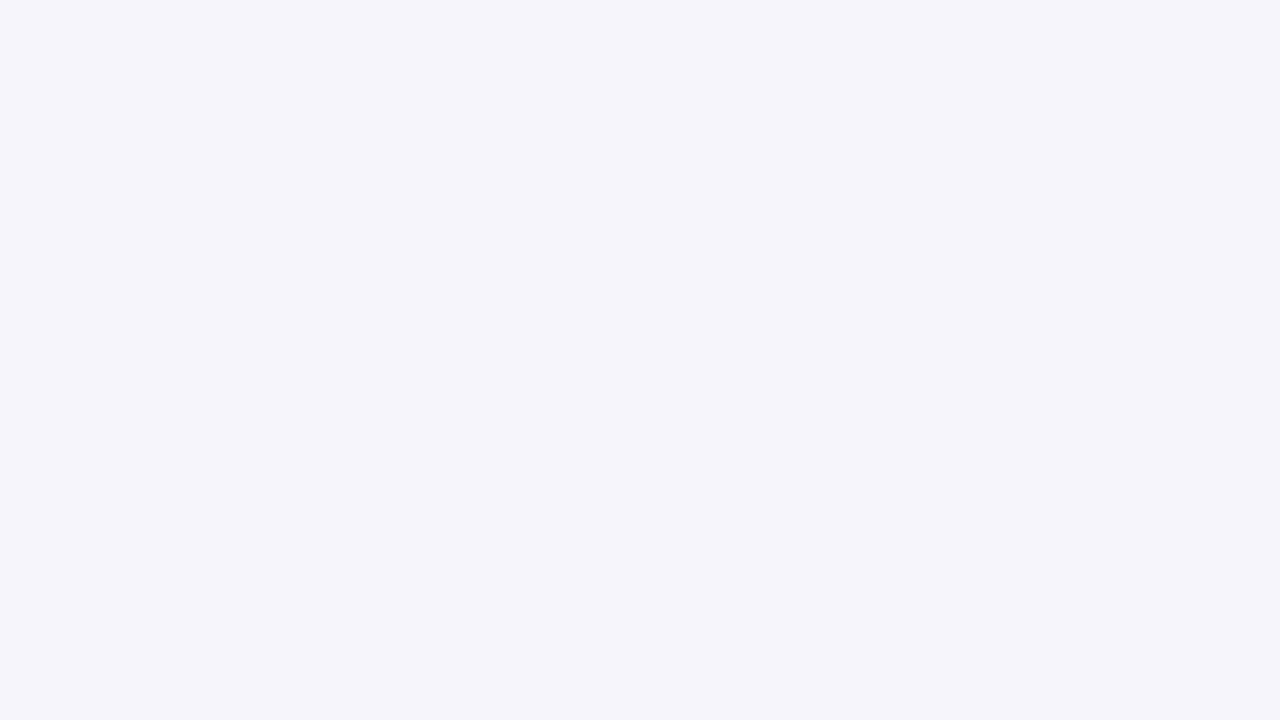

Company branding logo became visible
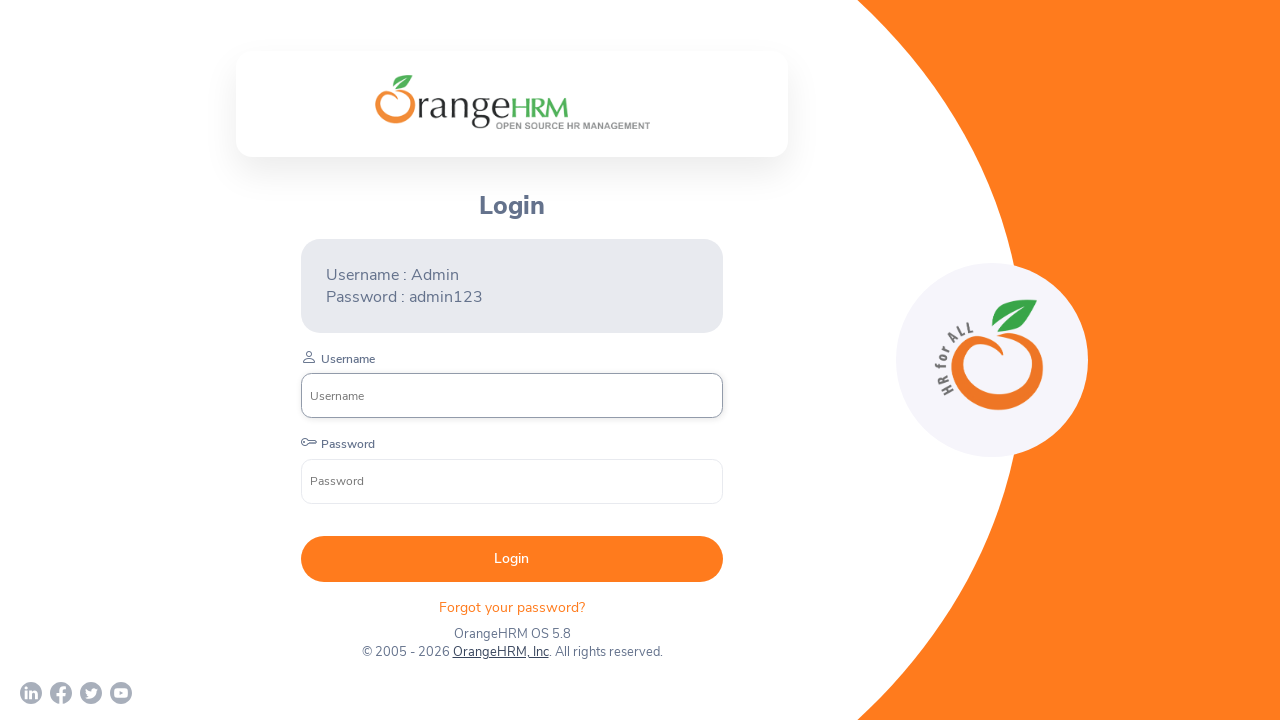

Verified that company branding logo is visible
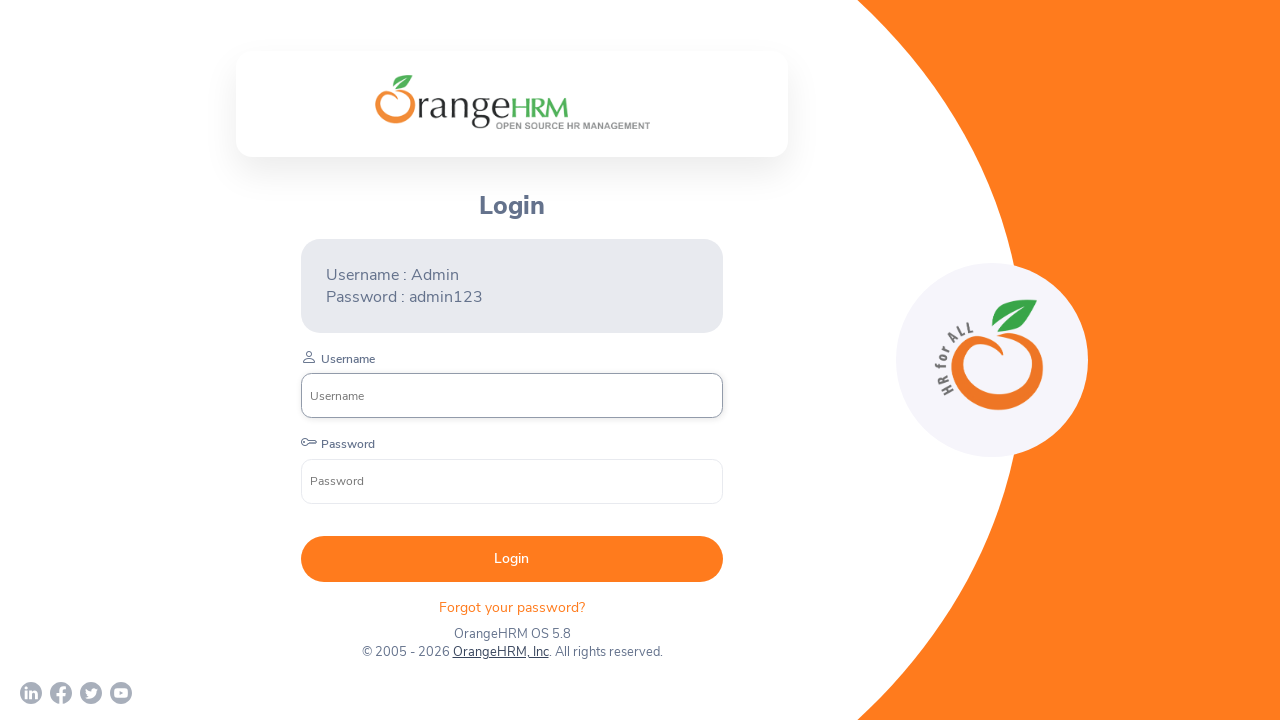

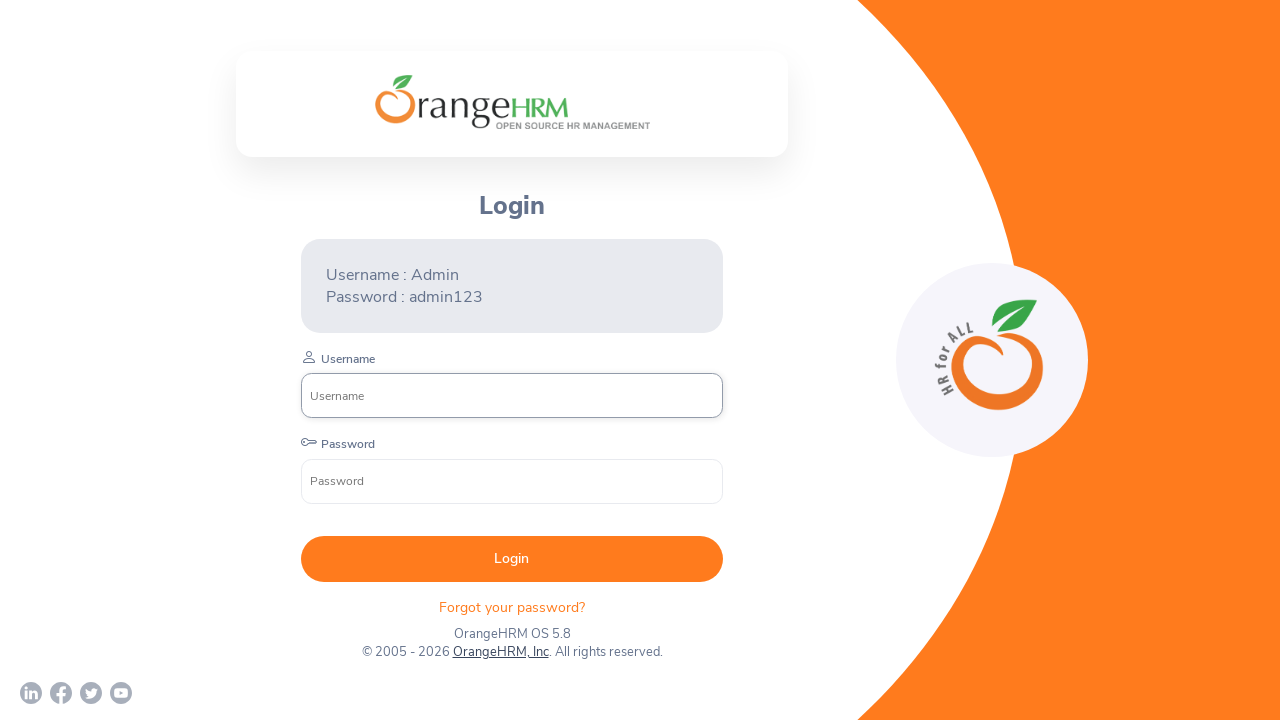